Tests radio button interactions on a form by clicking different radio button options in sequence

Starting URL: http://www.echoecho.com/htmlforms10.htm

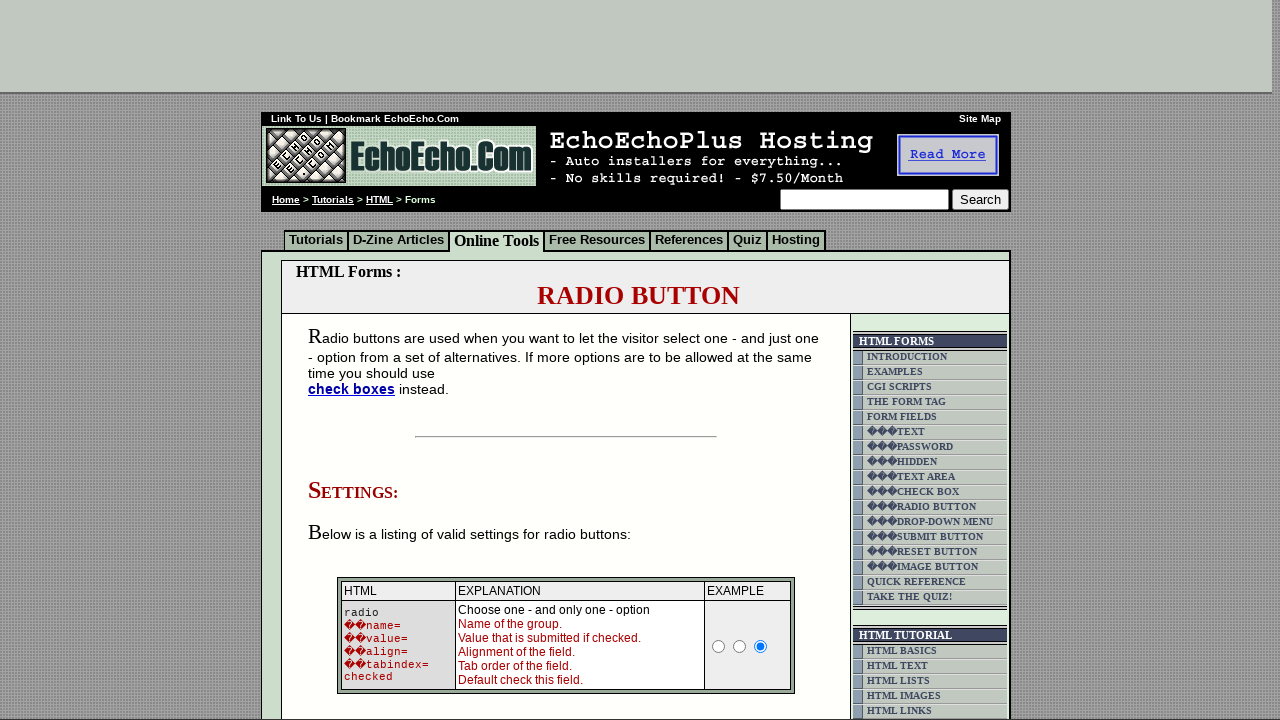

Clicked the second radio button option in the first group at (740, 646) on td.table8 > input[type=radio]:nth-child(2)
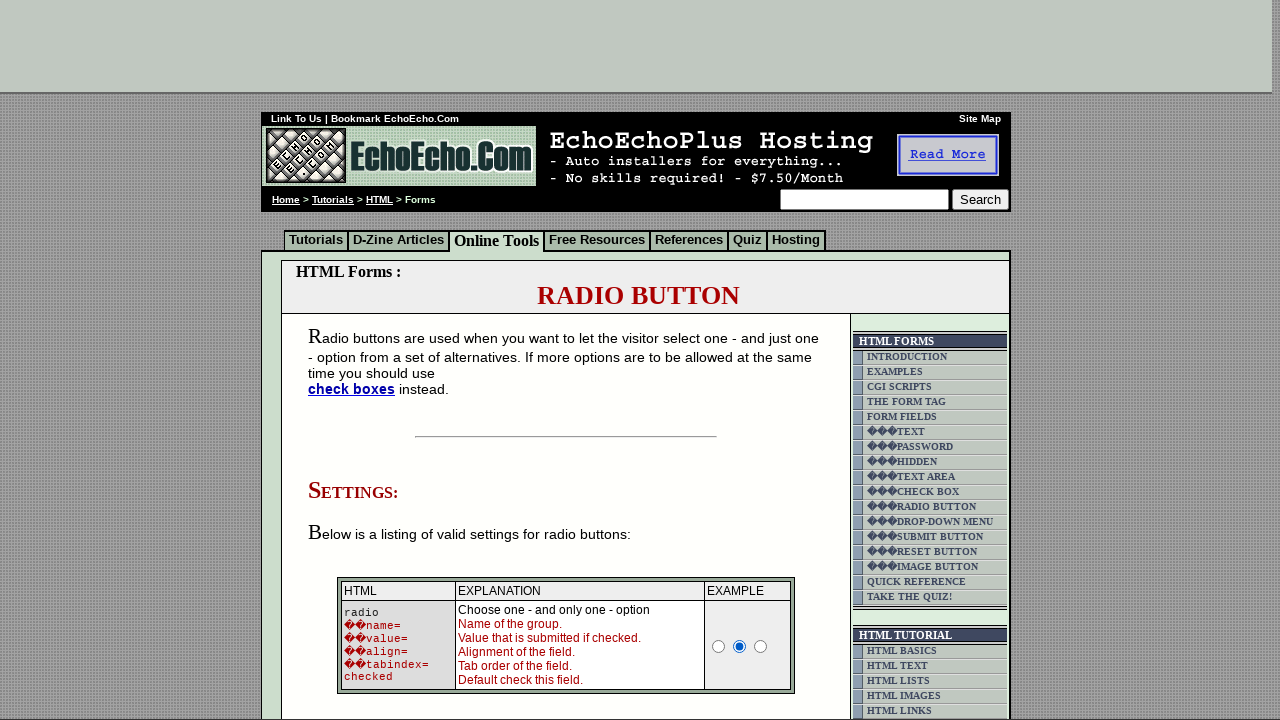

Clicked the first radio button option at (356, 360) on xpath=/html/body/div[2]/table[9]/tbody/tr/td[4]/table/tbody/tr/td/div/span/form/
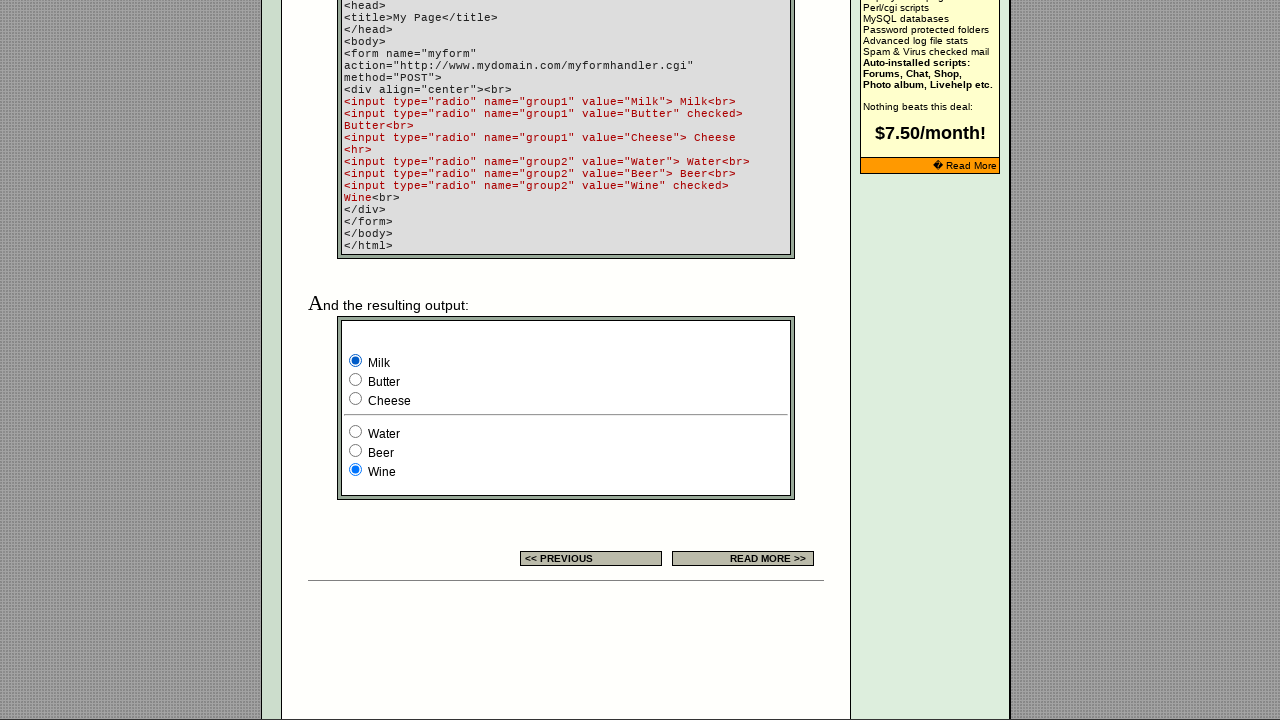

Clicked the fourth radio button option at (356, 432) on xpath=/html/body/div[2]/table[9]/tbody/tr/td[4]/table/tbody/tr/td/div/span/form/
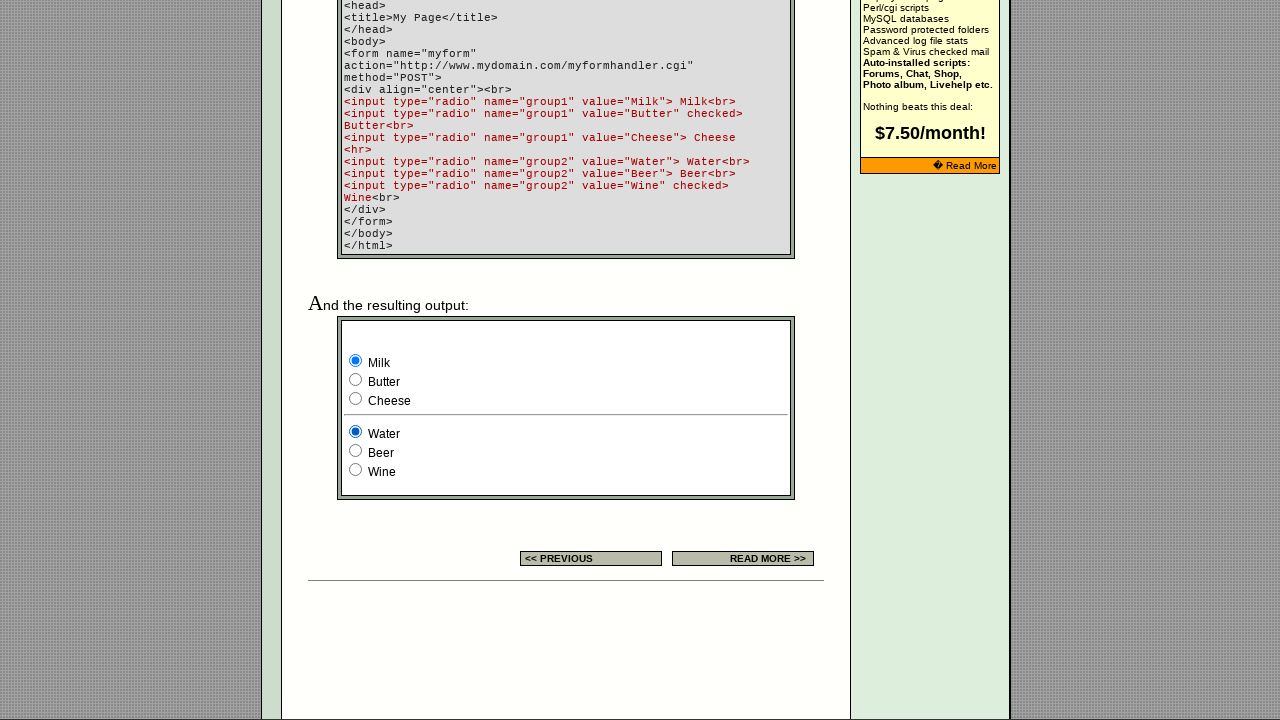

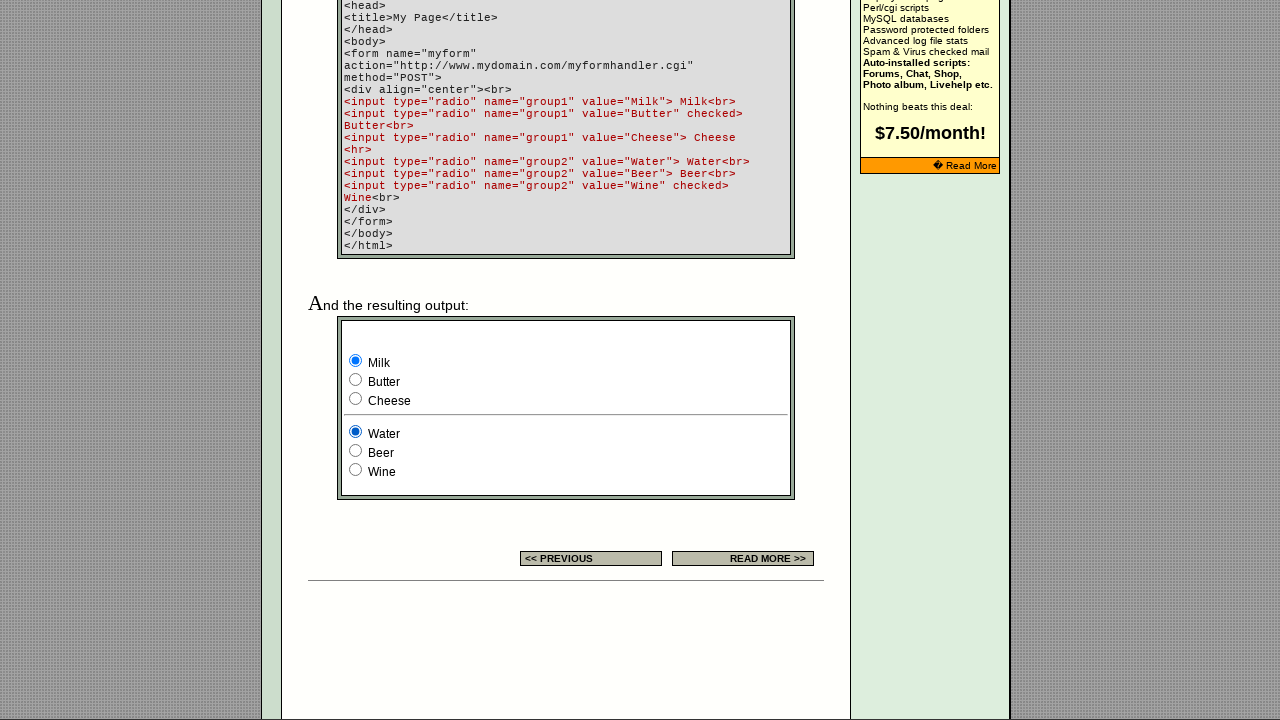